Tests different types of JavaScript alerts on a demo page by triggering and interacting with simple alert, confirm dialog, and prompt dialog

Starting URL: https://demo.automationtesting.in/Alerts.html

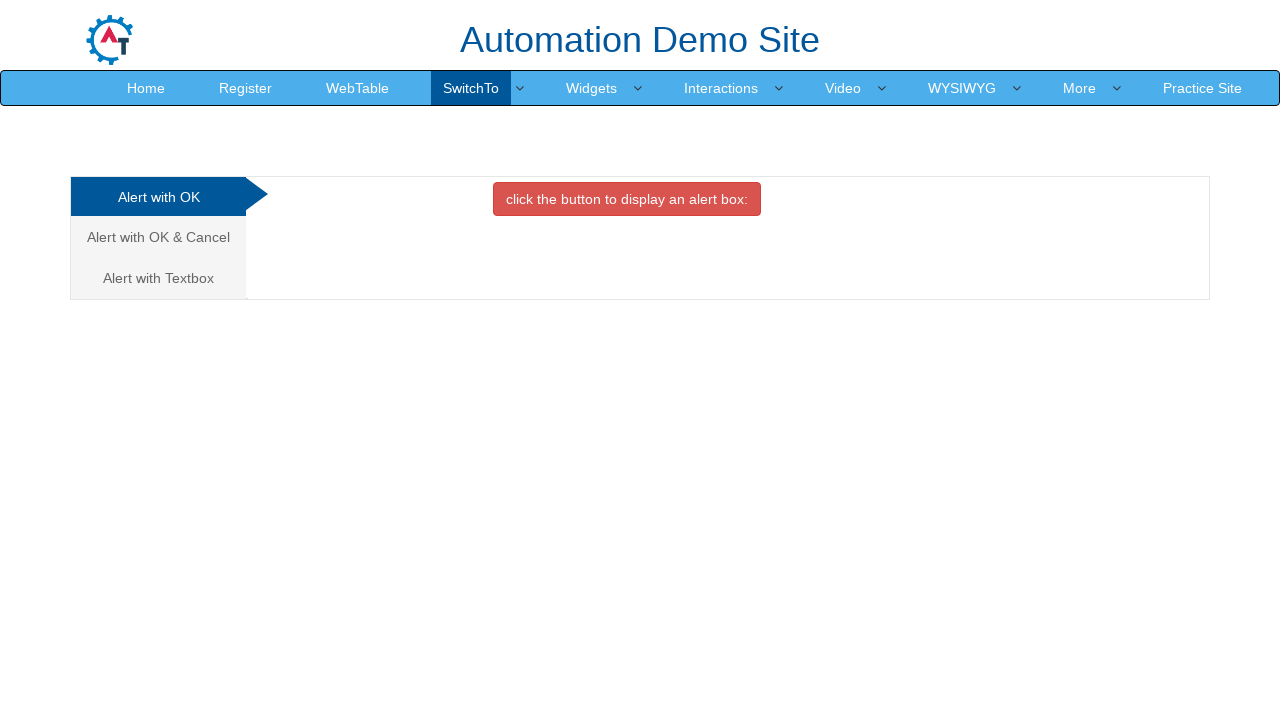

Clicked on first tab for simple alert at (158, 197) on xpath=/html/body/div[1]/div/div/div/div[1]/ul/li[1]/a
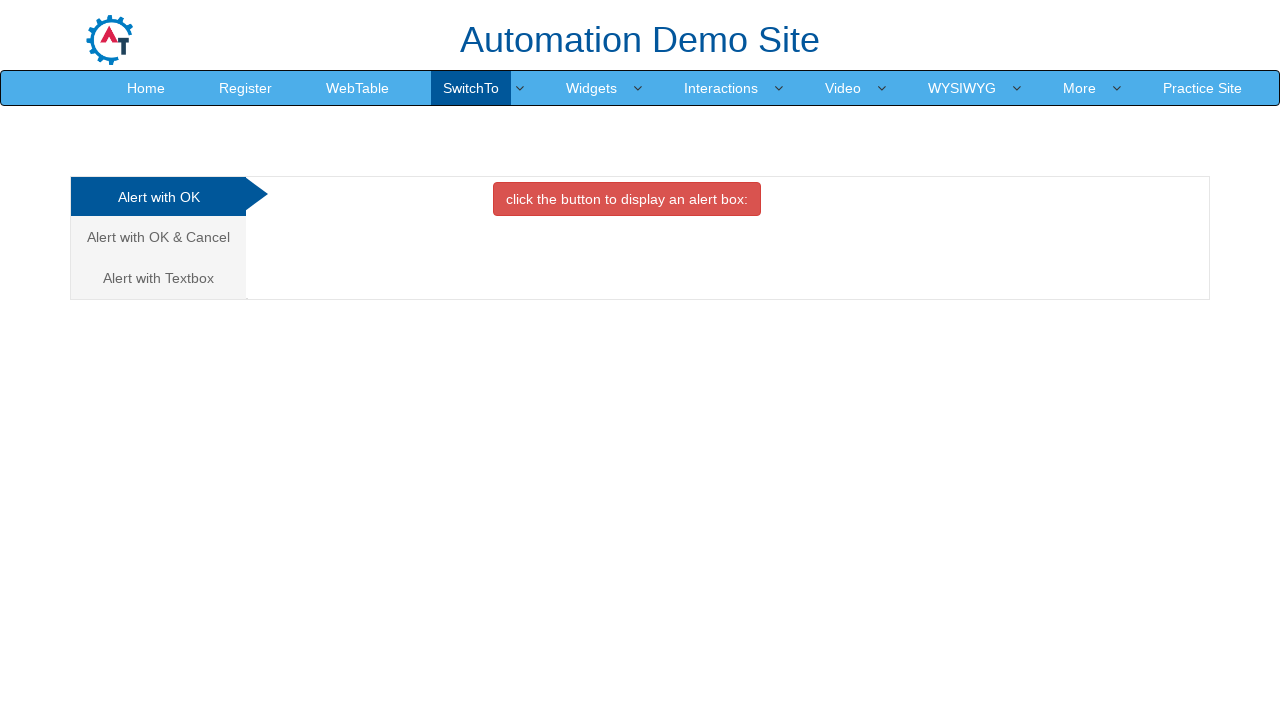

Clicked button to trigger simple alert at (627, 199) on //*[@id="OKTab"]/button
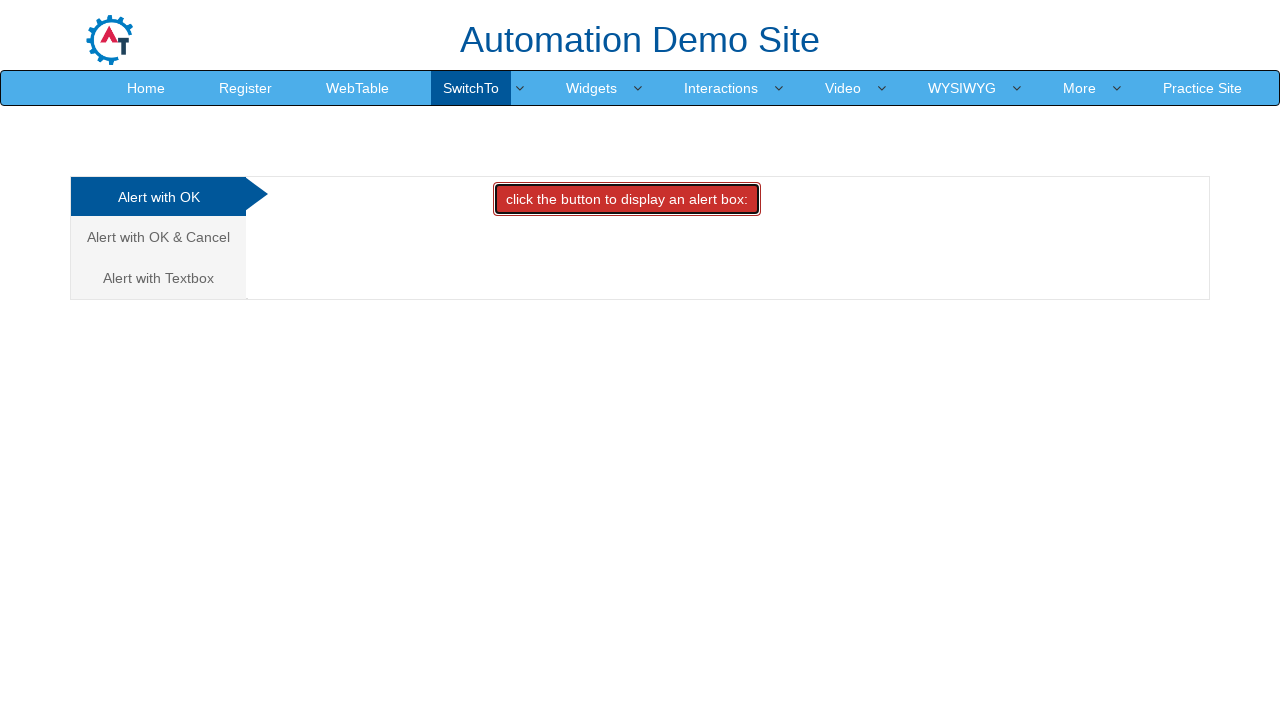

Set up dialog handler to accept simple alert
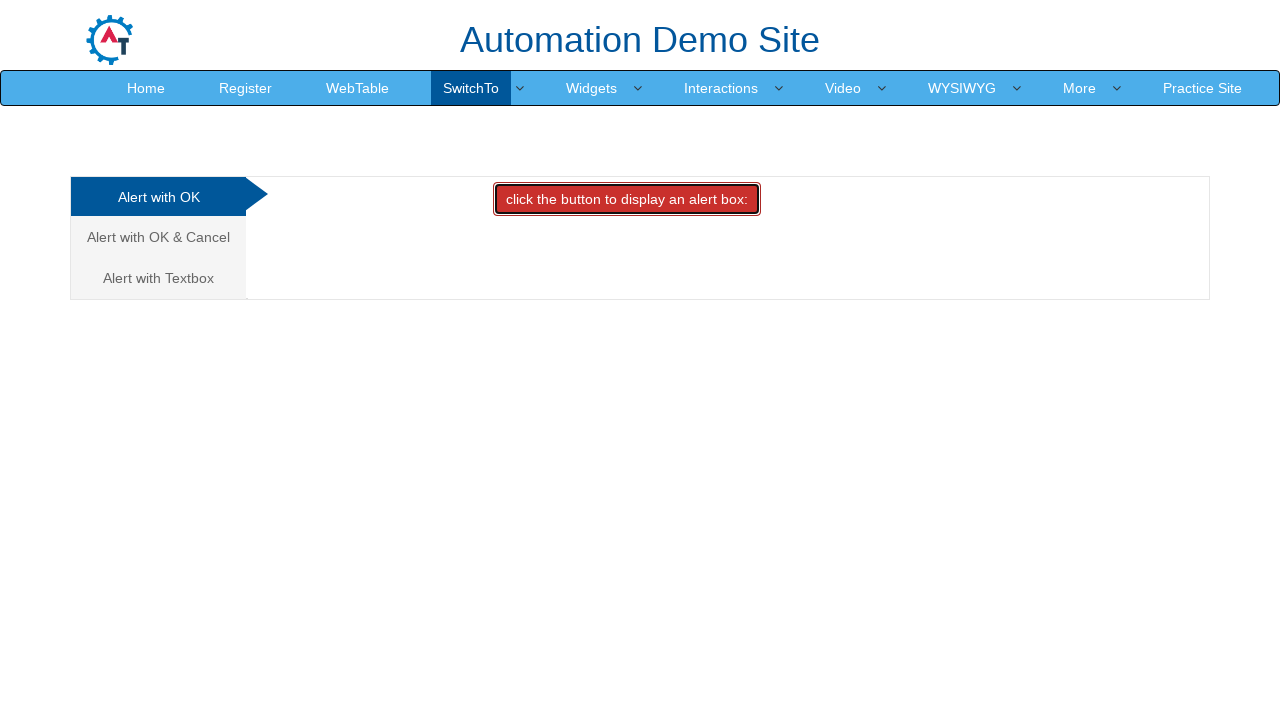

Clicked on second tab for confirm dialog at (158, 237) on xpath=/html/body/div[1]/div/div/div/div[1]/ul/li[2]/a
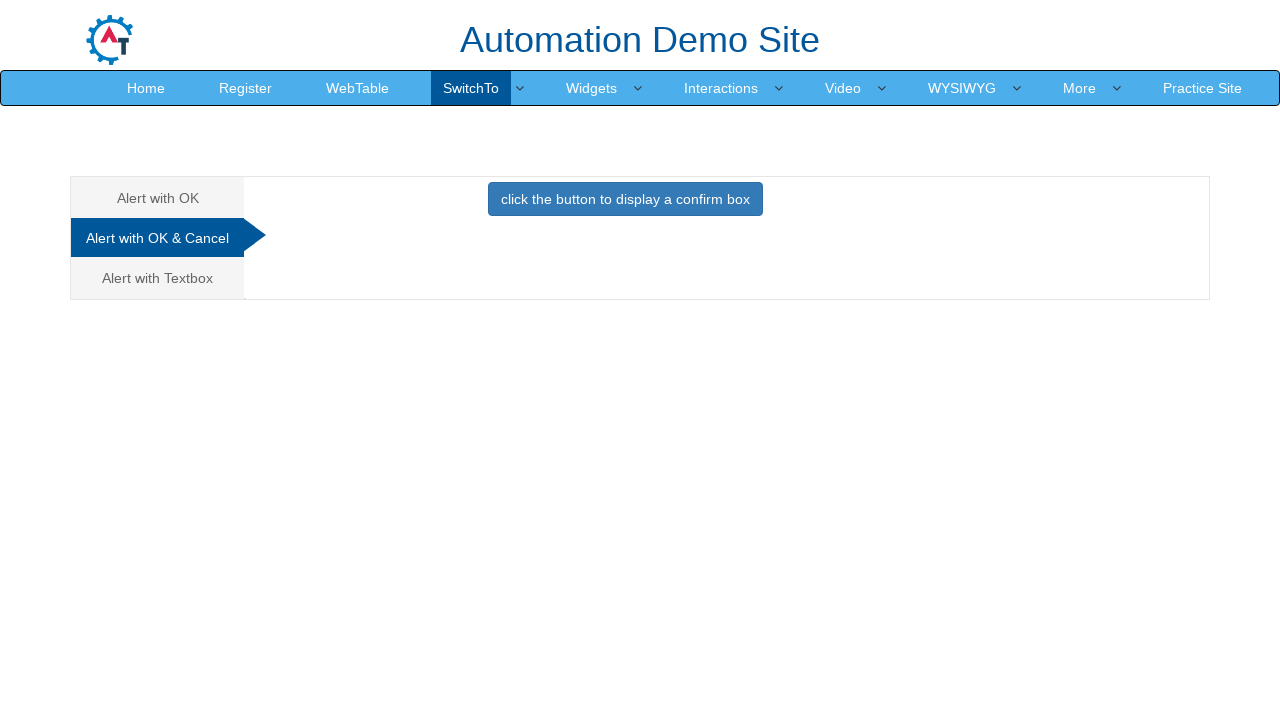

Clicked button to trigger confirm dialog at (625, 199) on //*[@id="CancelTab"]/button
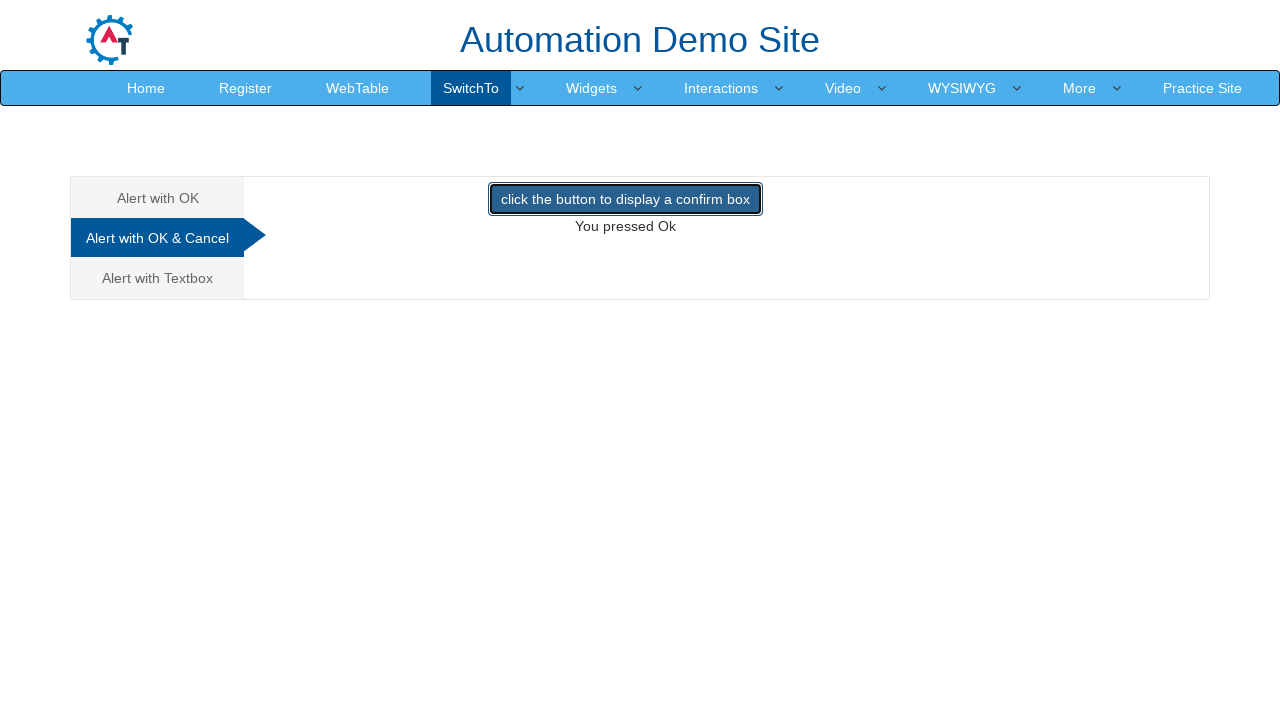

Set up dialog handler to dismiss confirm dialog
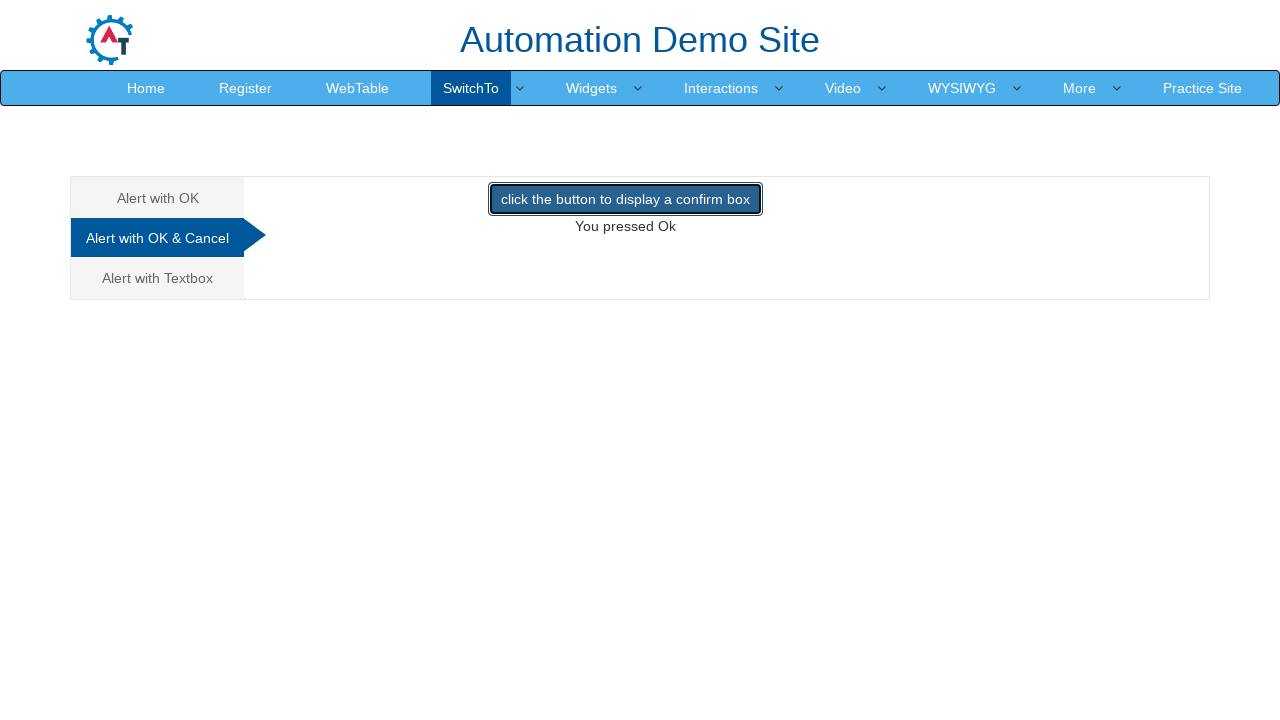

Clicked on third tab for prompt dialog at (158, 278) on xpath=/html/body/div[1]/div/div/div/div[1]/ul/li[3]/a
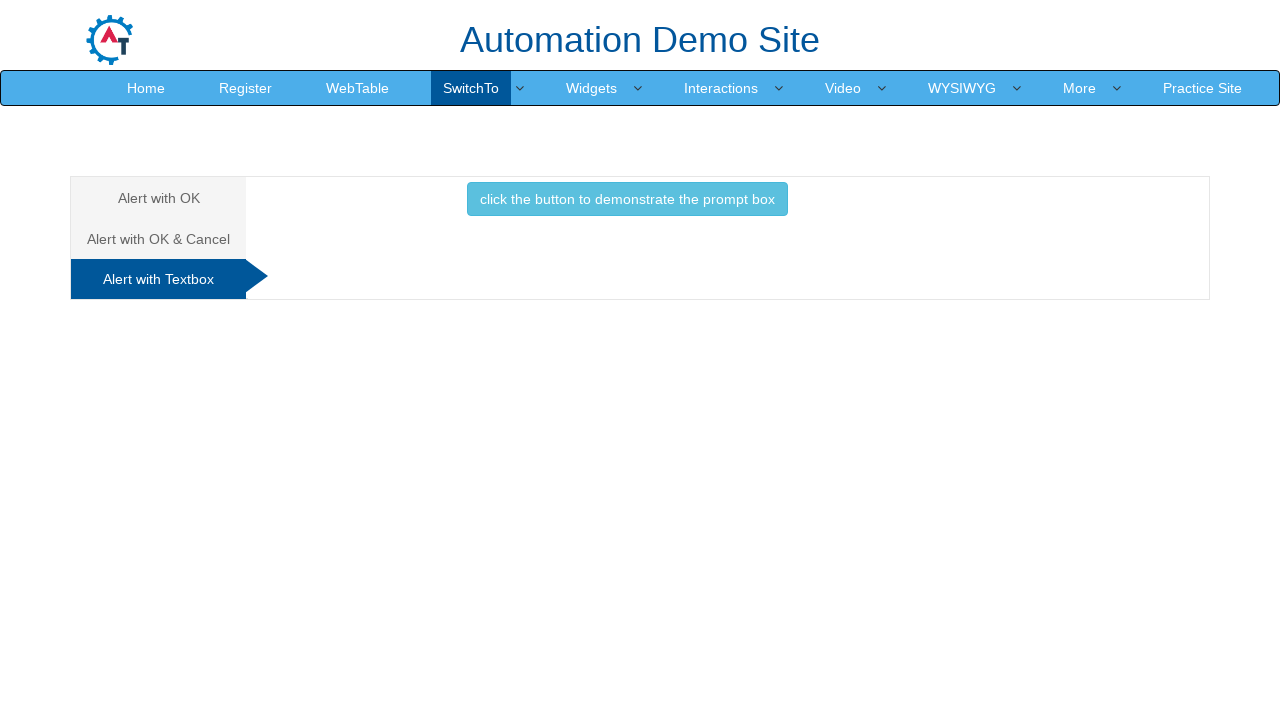

Set up dialog handler to accept prompt with text input
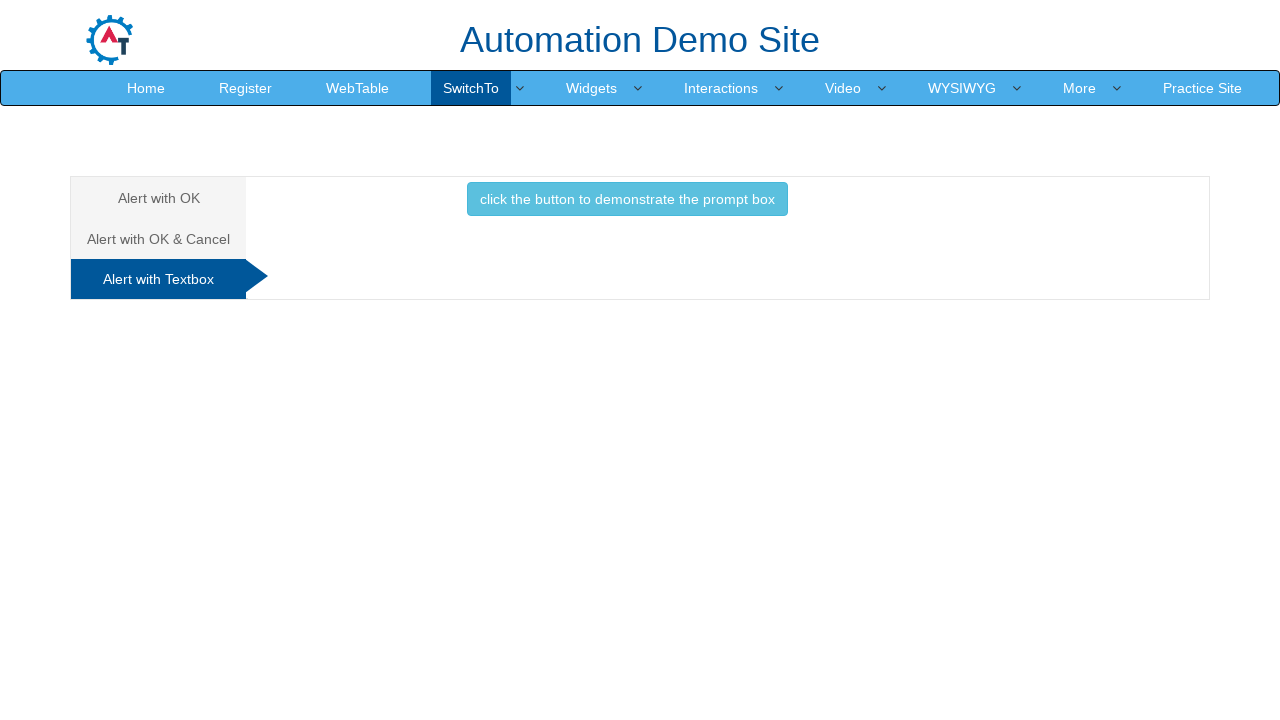

Clicked button to trigger prompt dialog at (627, 199) on //*[@id="Textbox"]/button
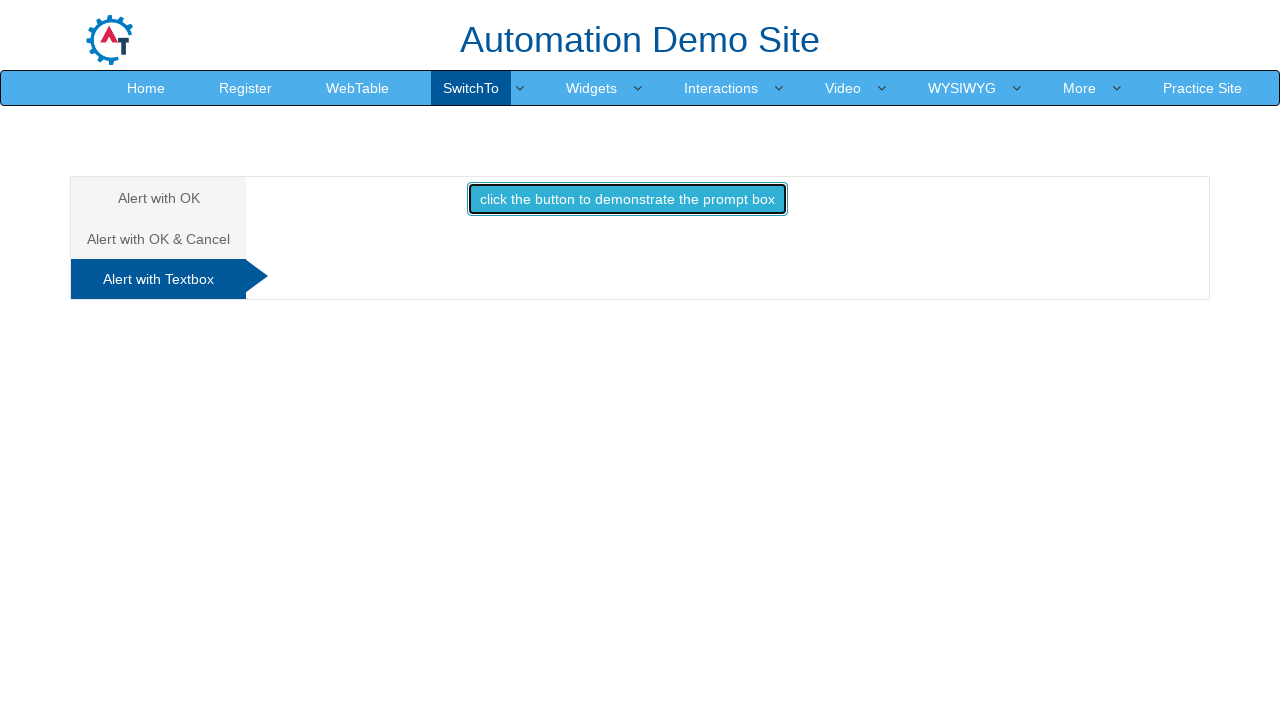

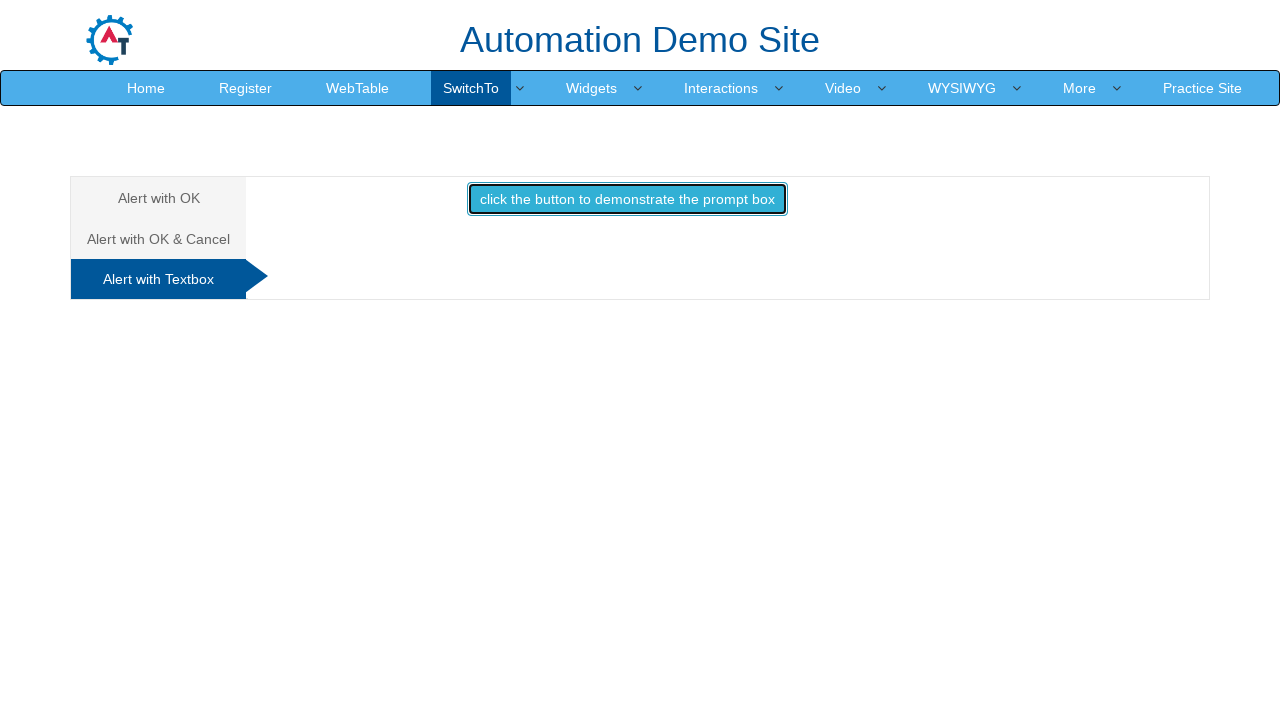